Tests dropdown selection functionality by selecting "Option2" from a dropdown menu and verifying the selection

Starting URL: https://rahulshettyacademy.com/AutomationPractice/

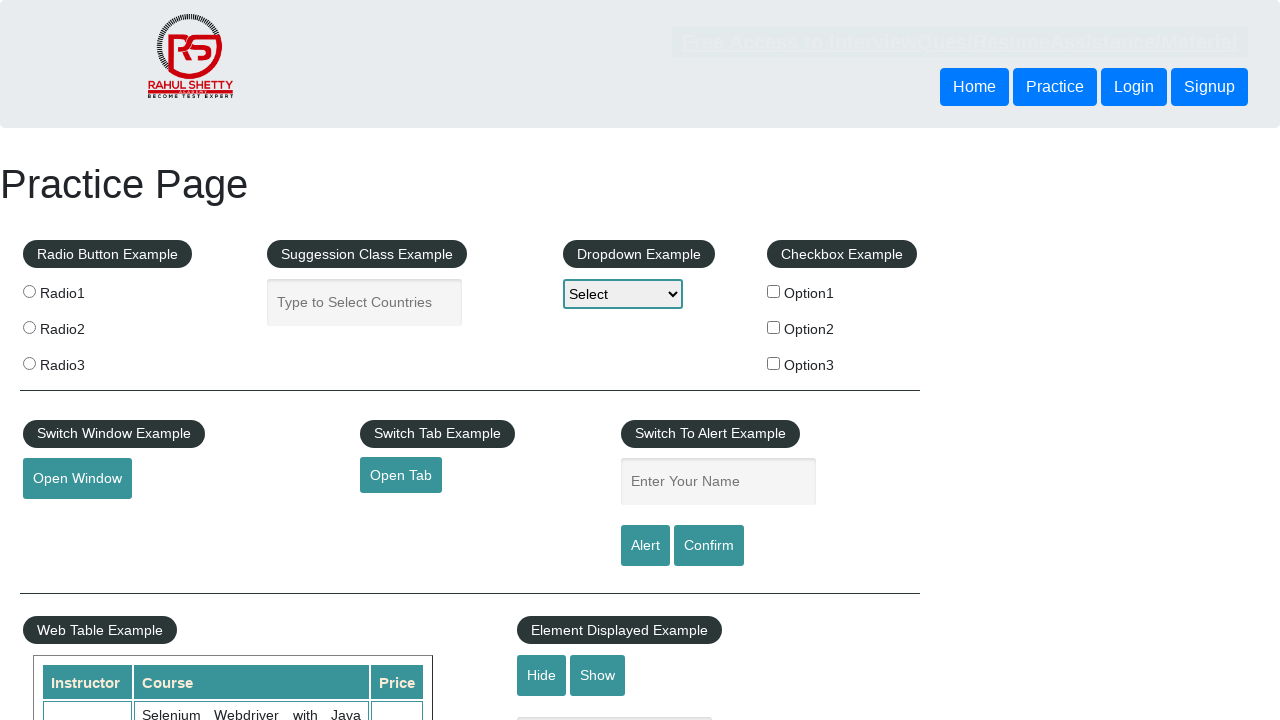

Navigated to AutomationPractice page
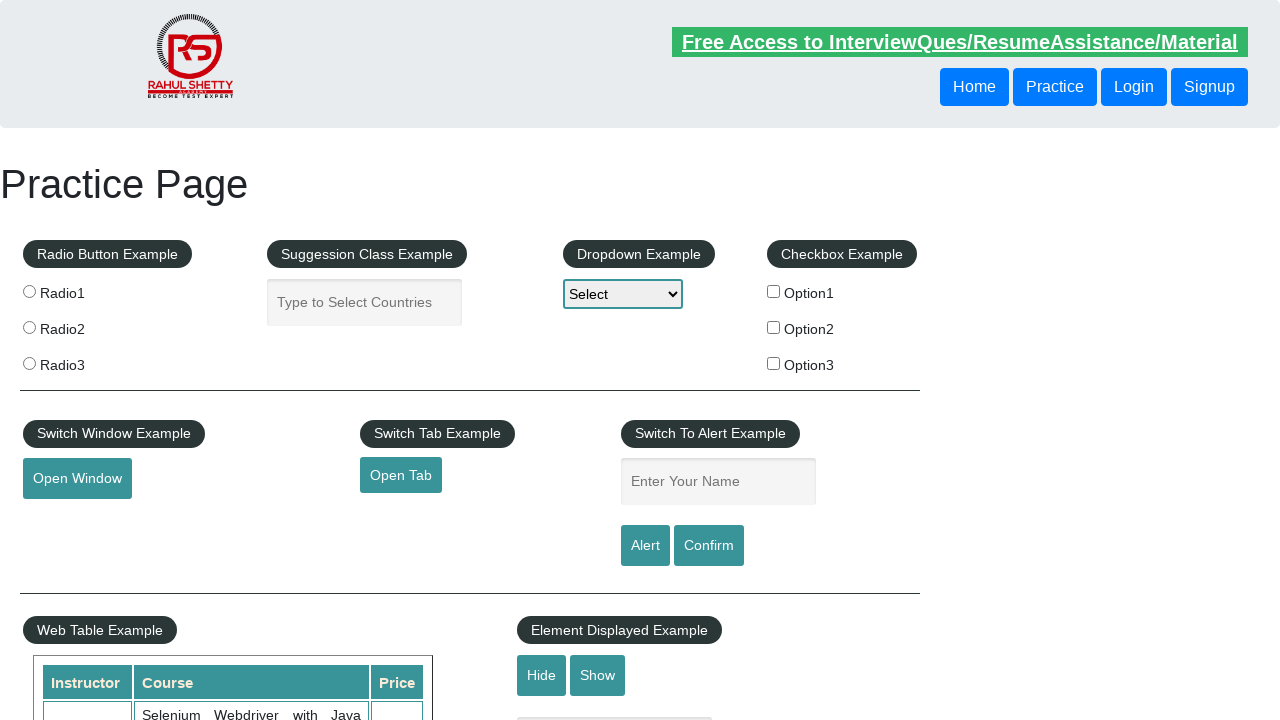

Selected 'Option2' from the dropdown menu on #dropdown-class-example
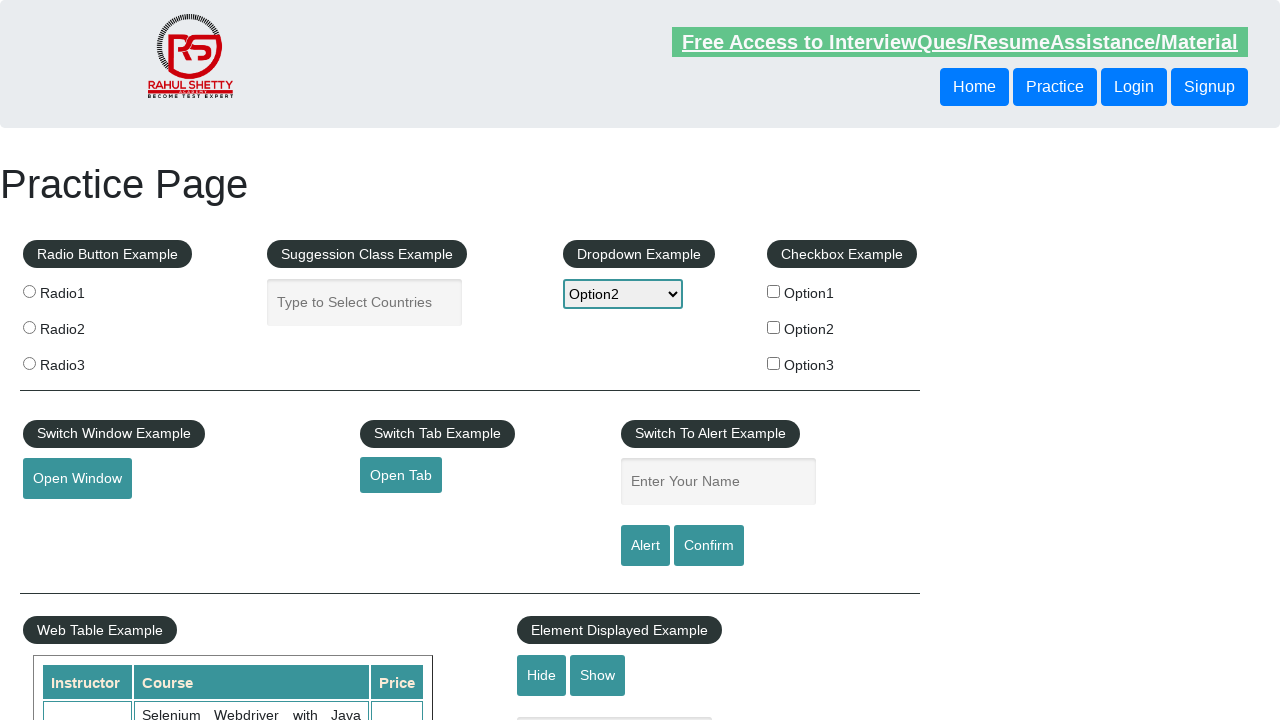

Verified that dropdown selection is not empty - Option2 successfully selected
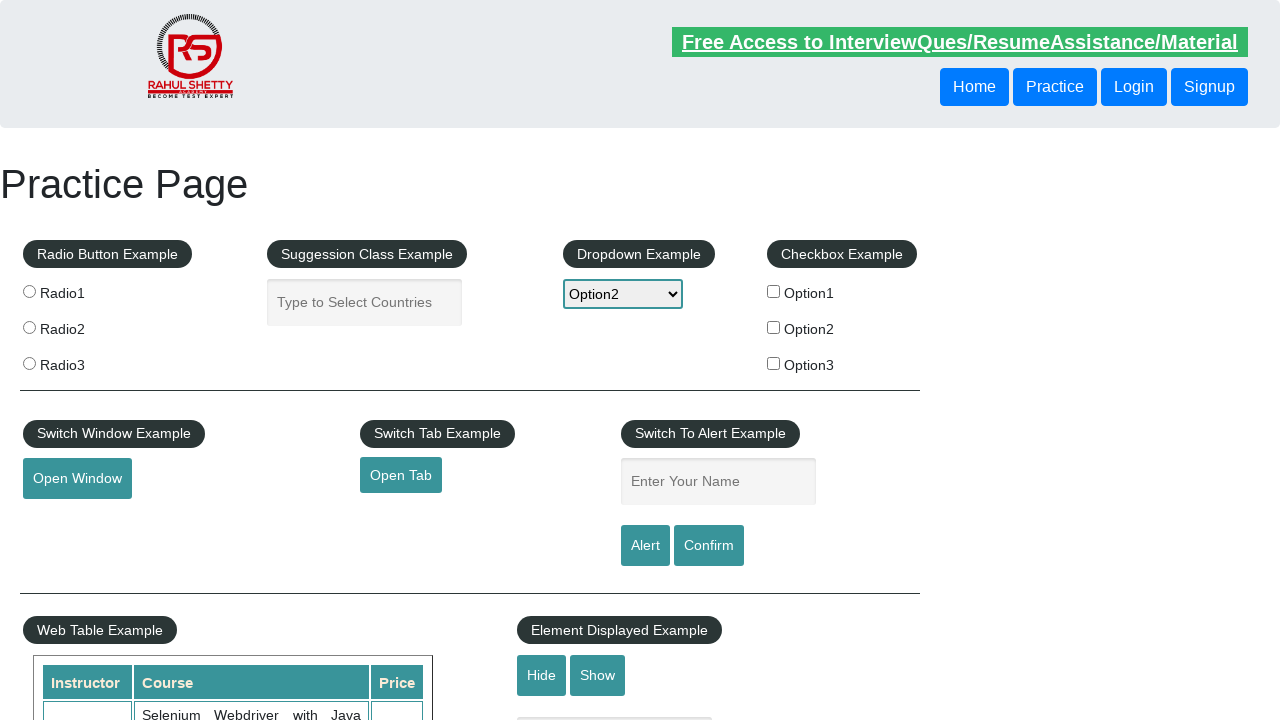

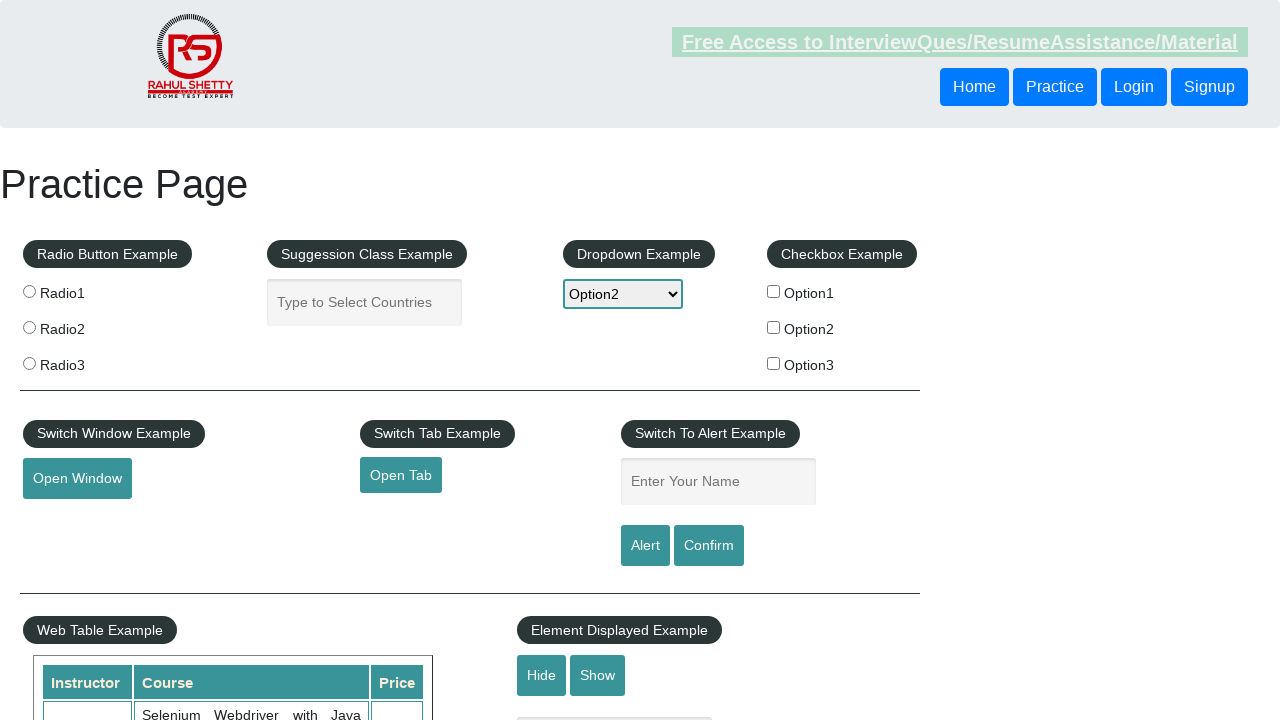